Tests dynamic dropdown functionality on a flight booking practice page by selecting origin and destination airports, then verifying that the return date calendar becomes enabled when round trip is selected.

Starting URL: https://rahulshettyacademy.com/dropdownsPractise/

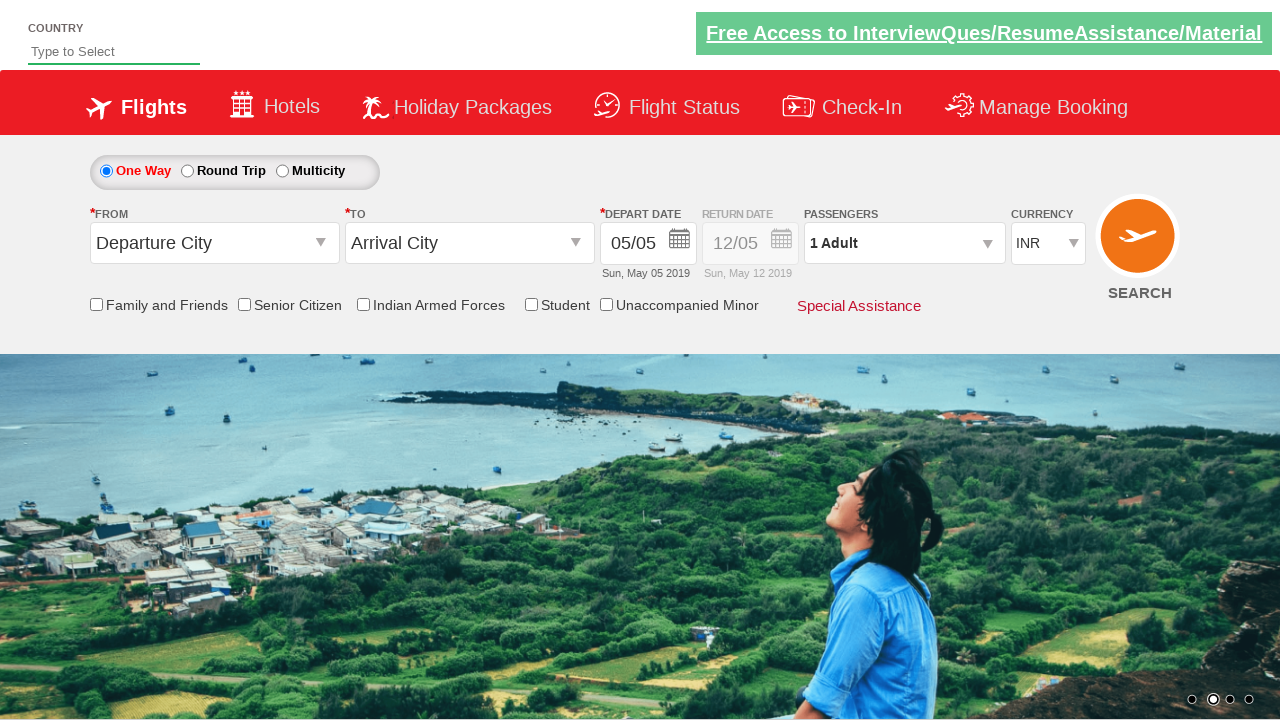

Clicked on origin station dropdown at (214, 243) on #ctl00_mainContent_ddl_originStation1_CTXT
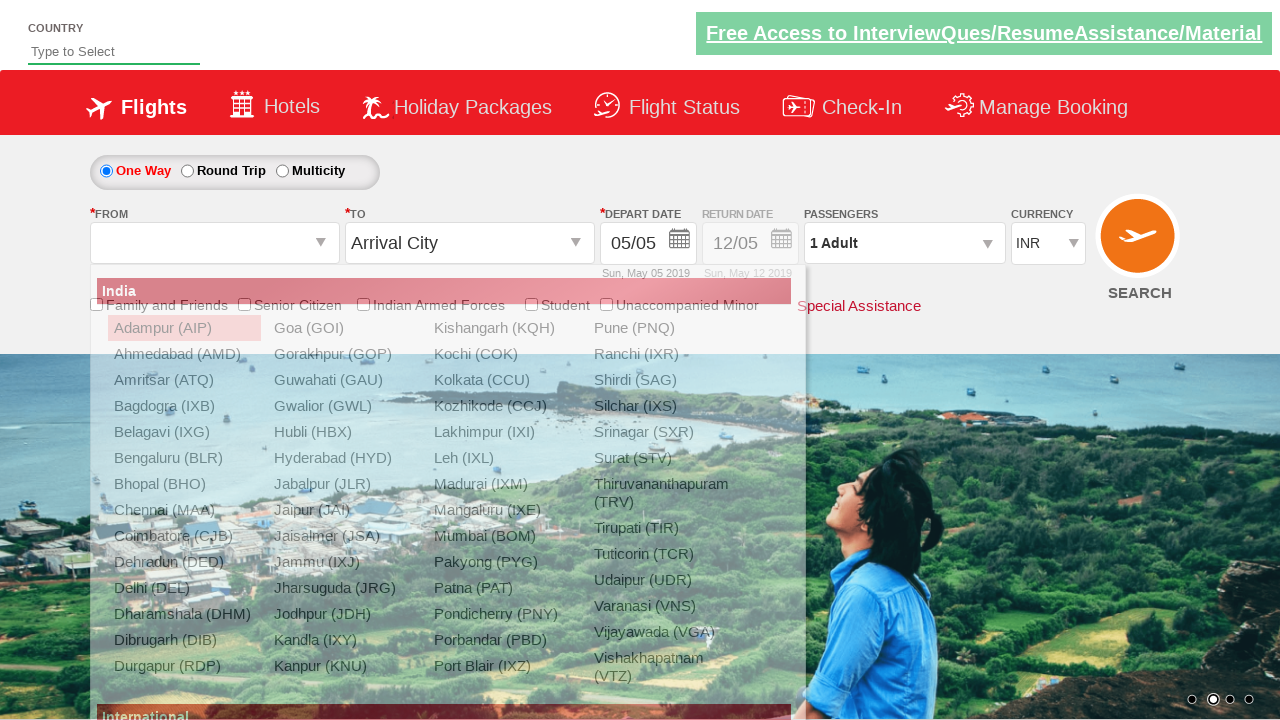

Selected Bangalore (BLR) as origin airport at (184, 458) on a[value='BLR']
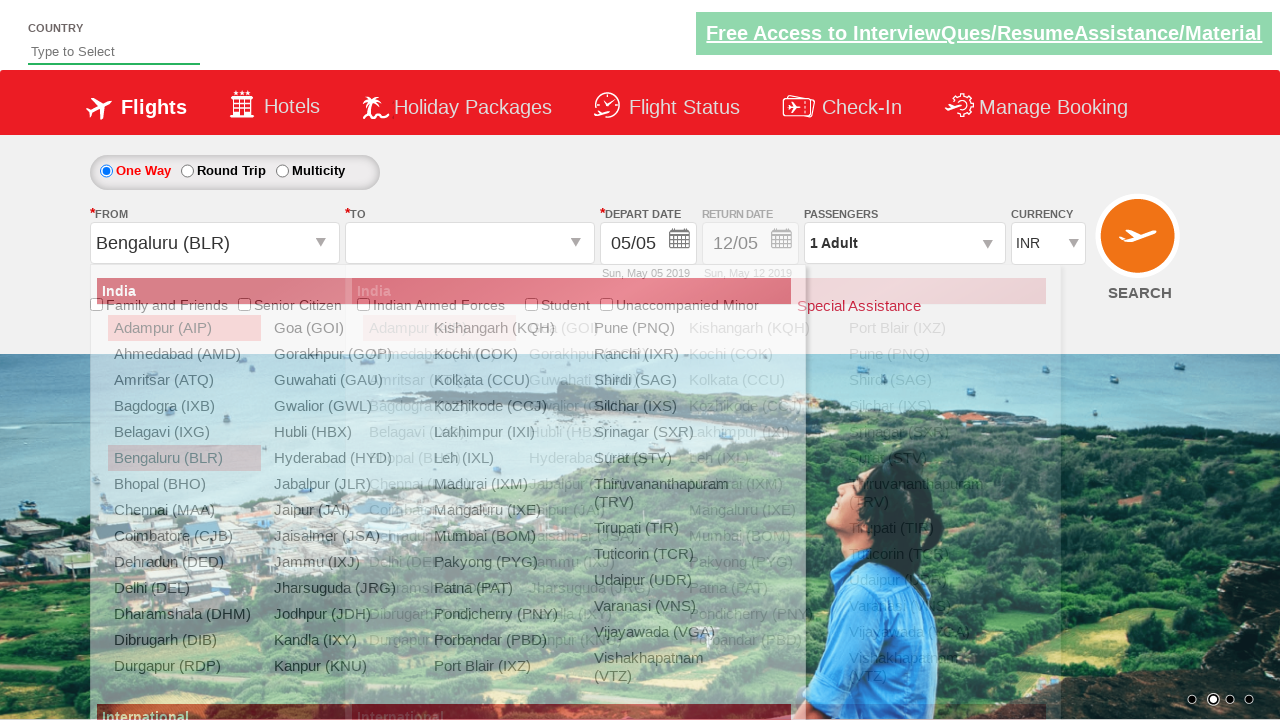

Waited 2000ms for destination dropdown to be ready
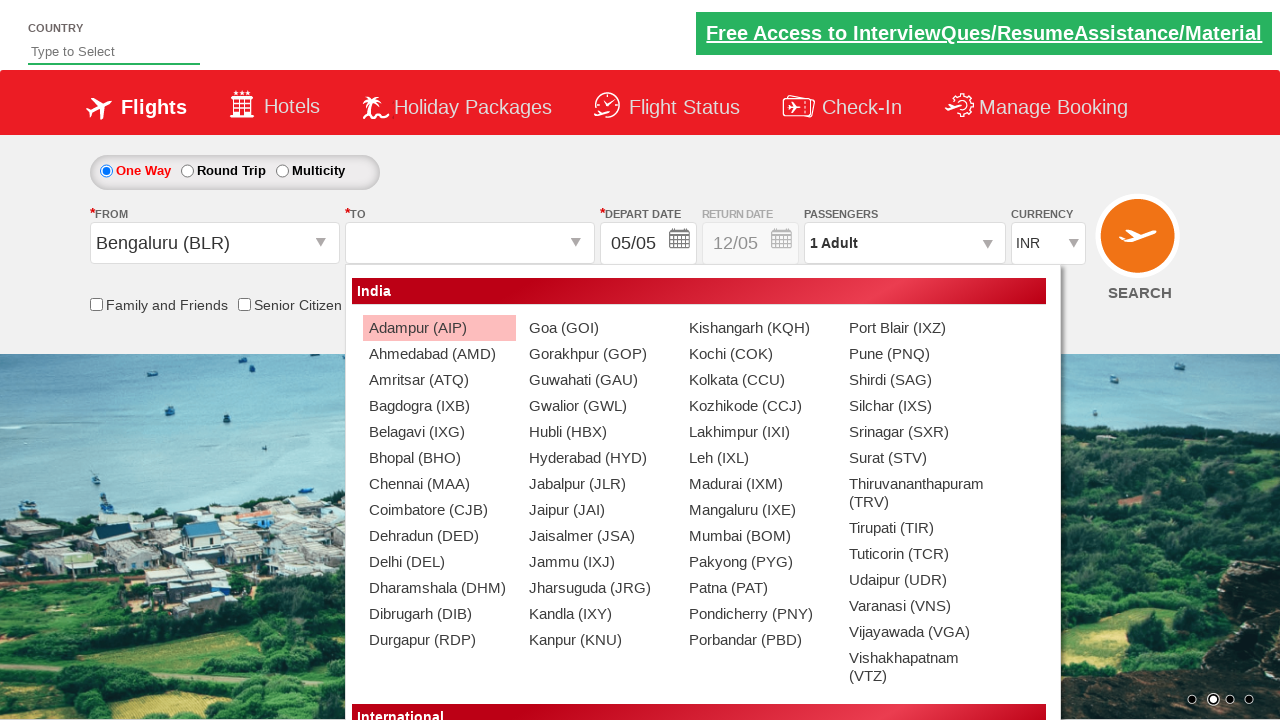

Selected Chennai (MAA) as destination airport at (439, 484) on #ctl00_mainContent_ddl_destinationStation1_CTNR a[value='MAA']
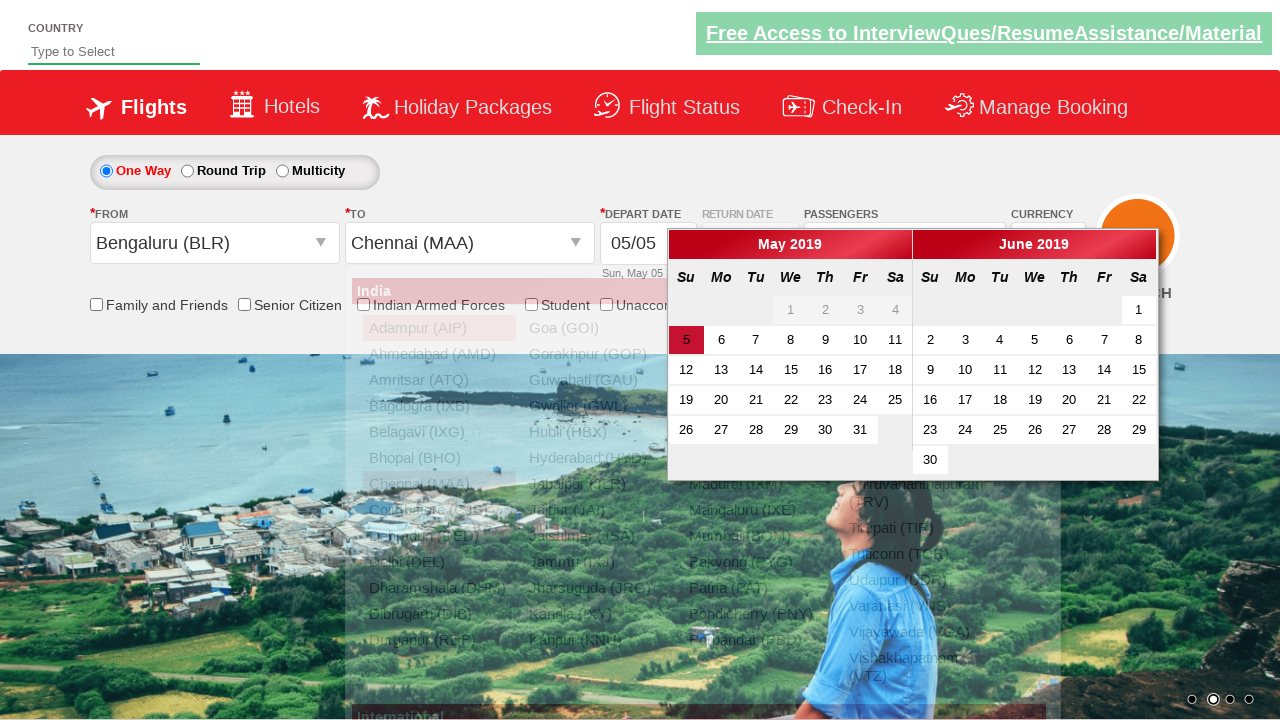

Selected round trip option at (187, 171) on #ctl00_mainContent_rbtnl_Trip_1
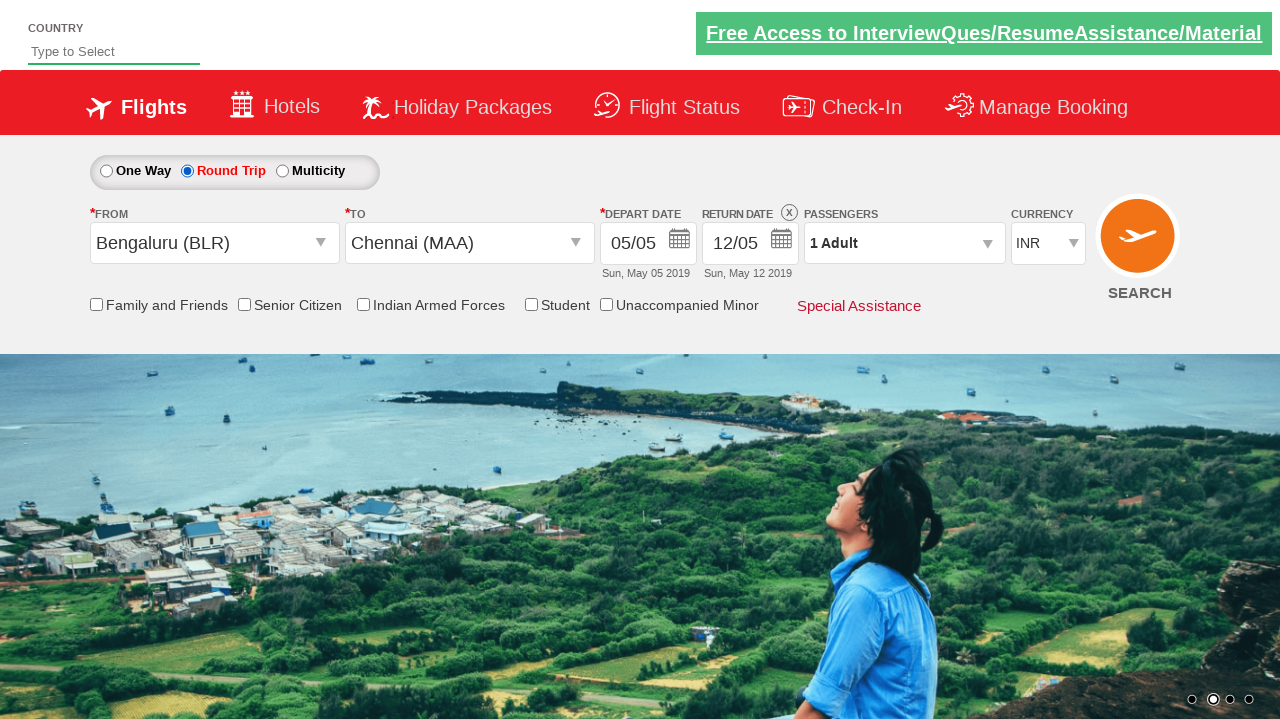

Retrieved style attribute of return date calendar div
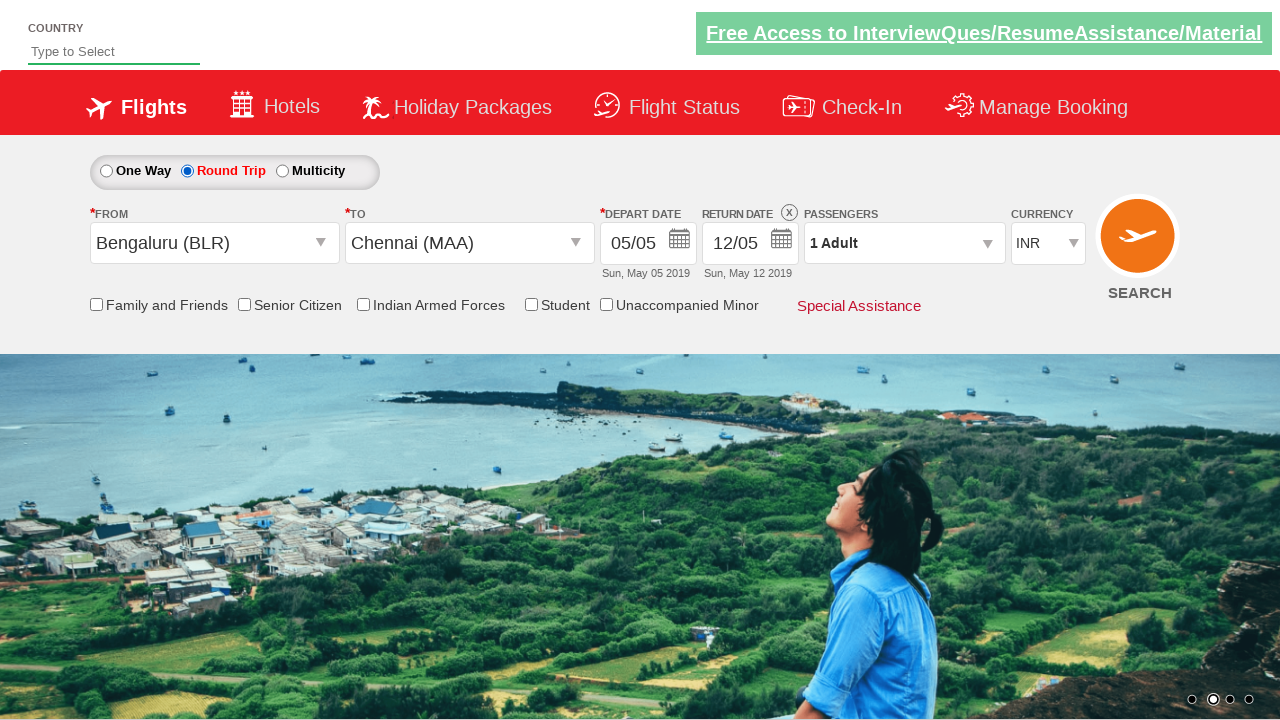

Verified that return date calendar is enabled for round trip
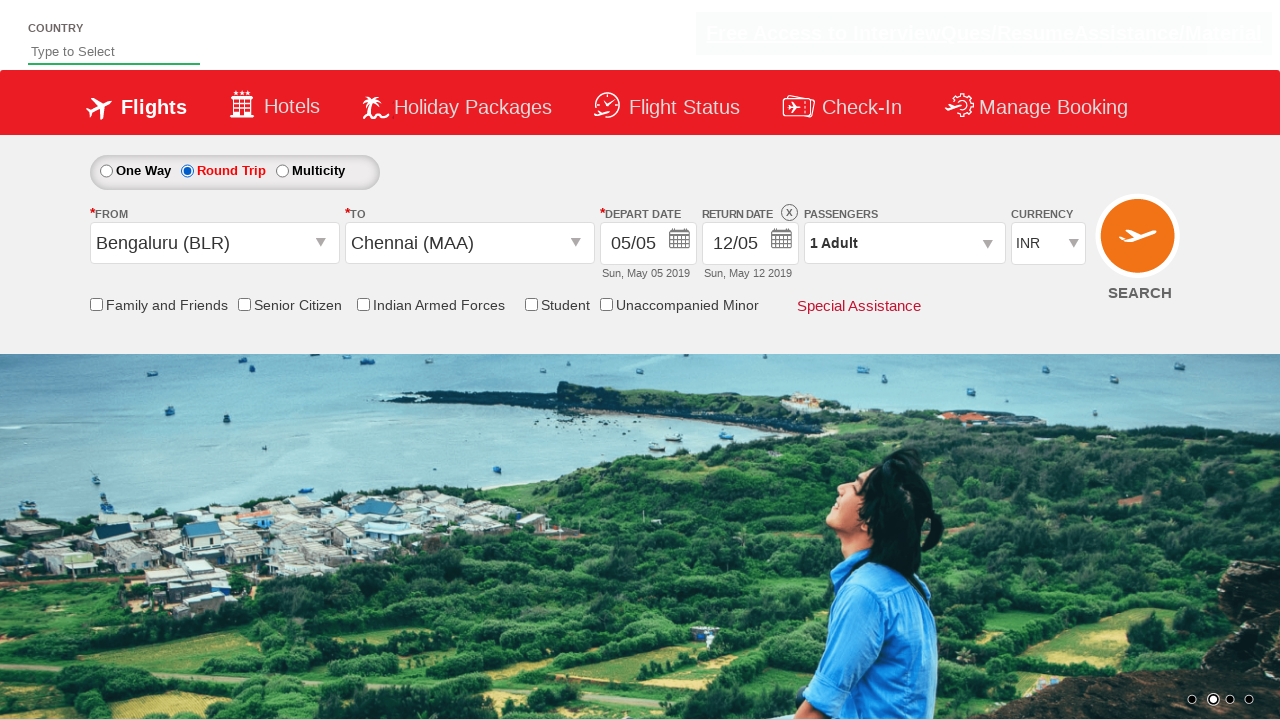

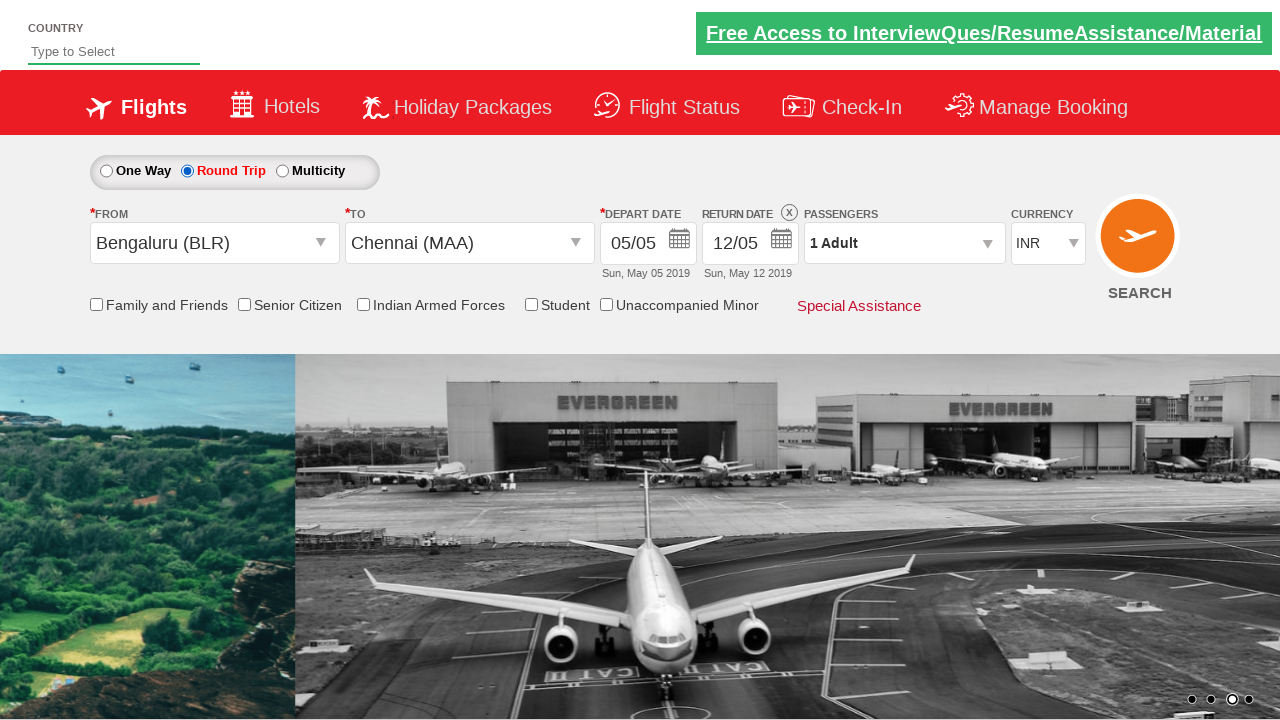